Tests drag and drop functionality on jQuery UI demo page by dragging an element and performing various drag operations

Starting URL: https://jqueryui.com/droppable/

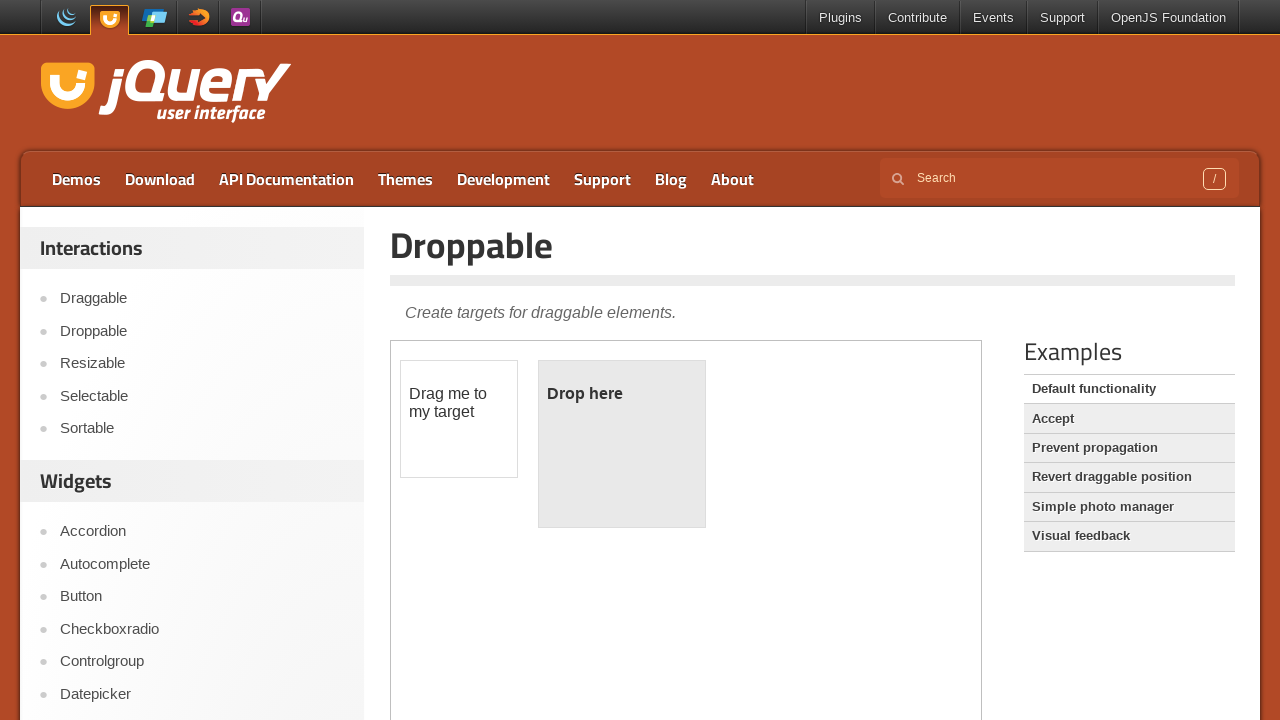

Located the iframe containing the drag and drop demo
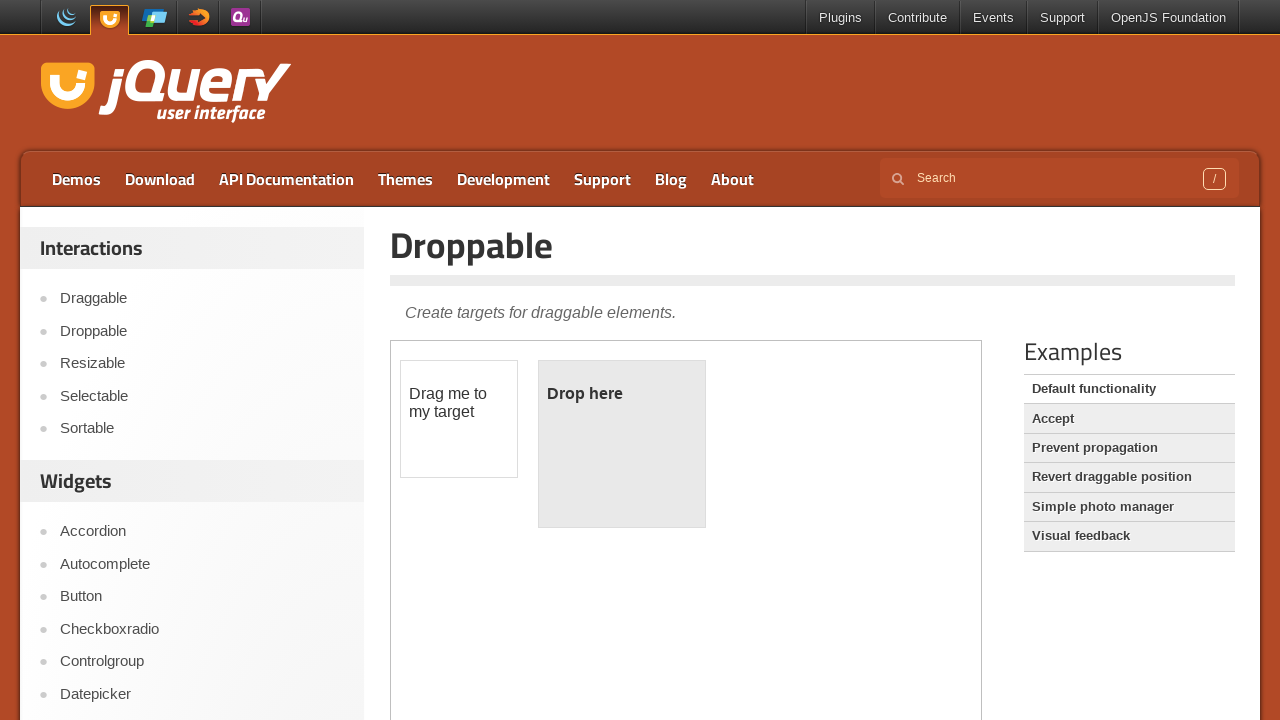

Located the draggable element
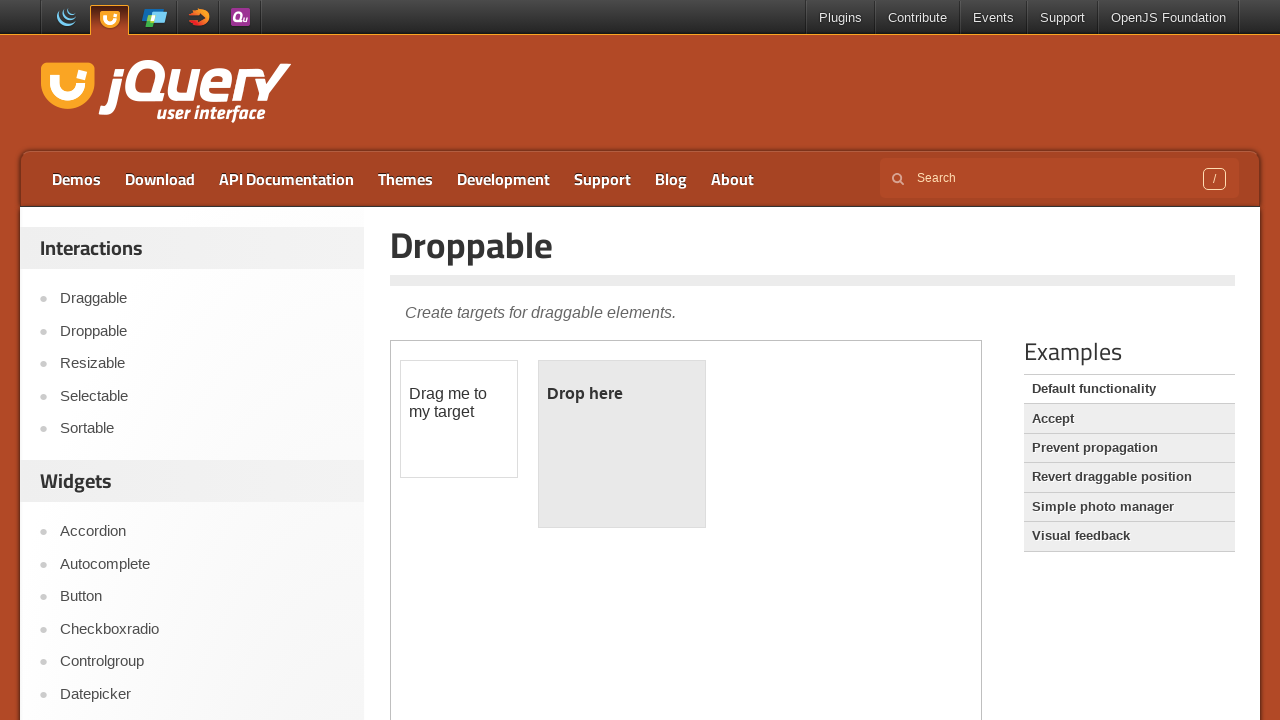

Located the droppable element
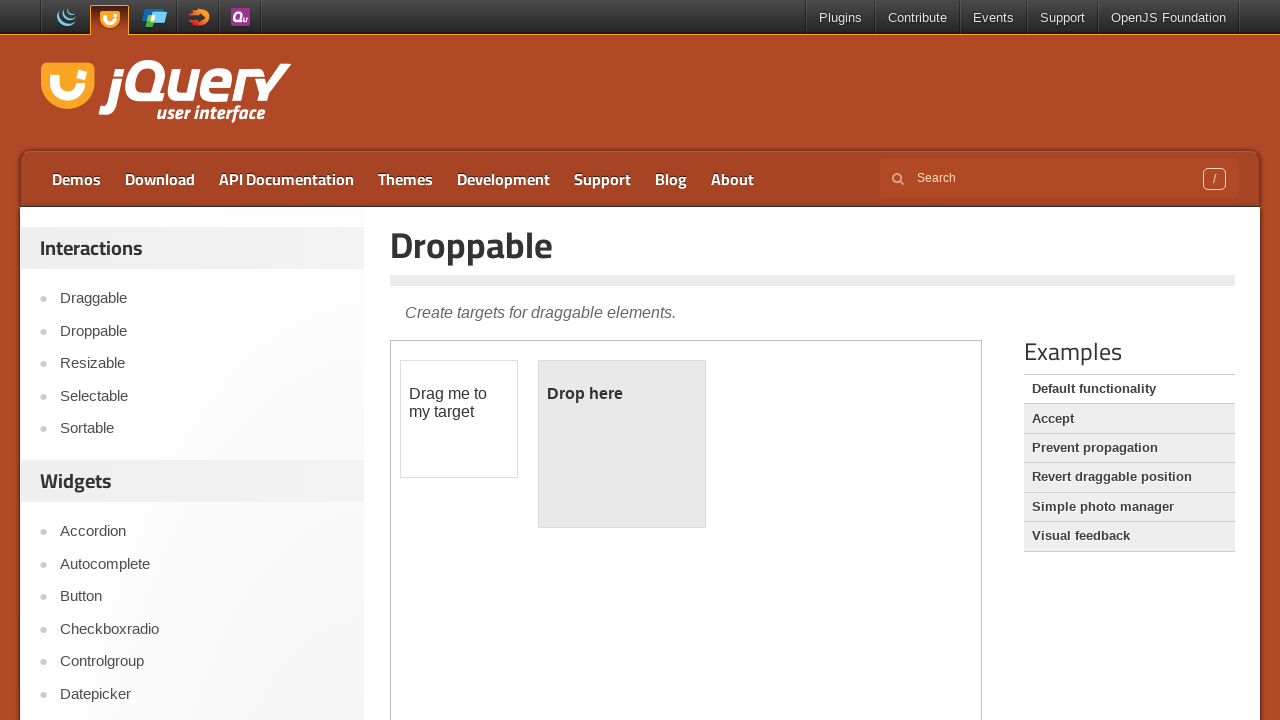

Performed first drag and drop operation from draggable to droppable element at (639, 421)
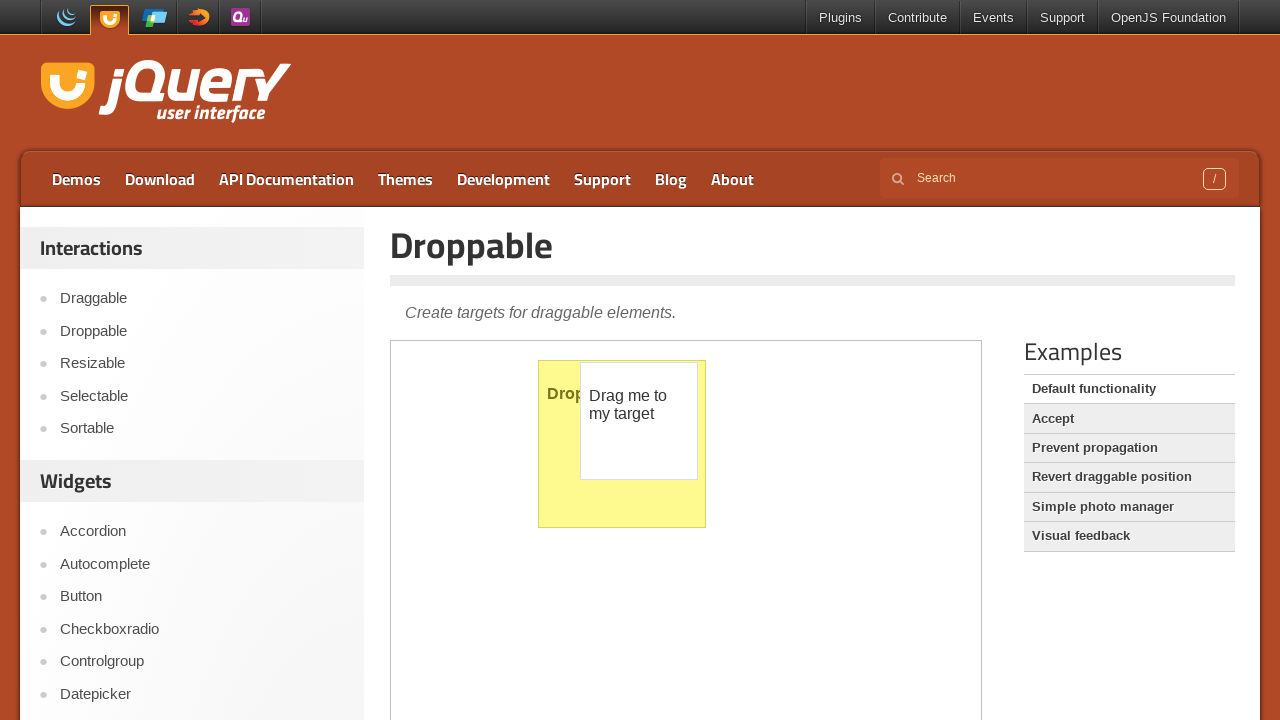

Waited 2 seconds before next action
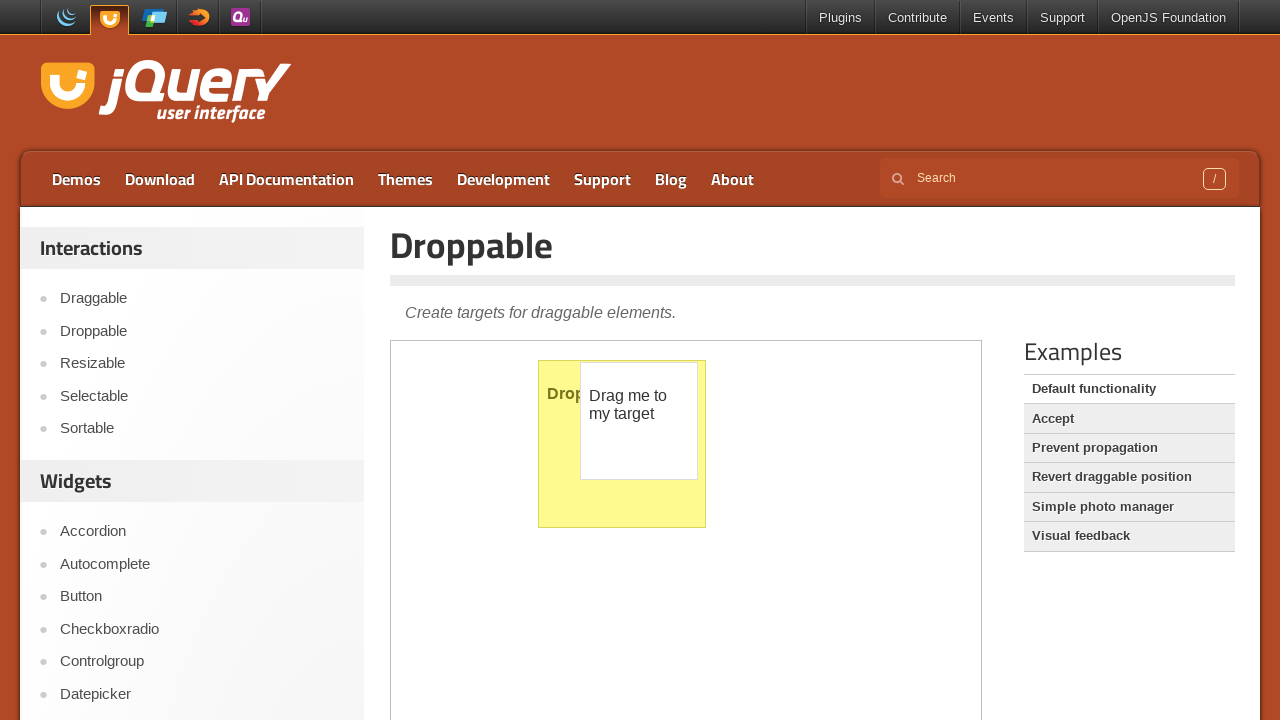

Hovered over the draggable element at (639, 421) on iframe >> nth=0 >> internal:control=enter-frame >> #draggable
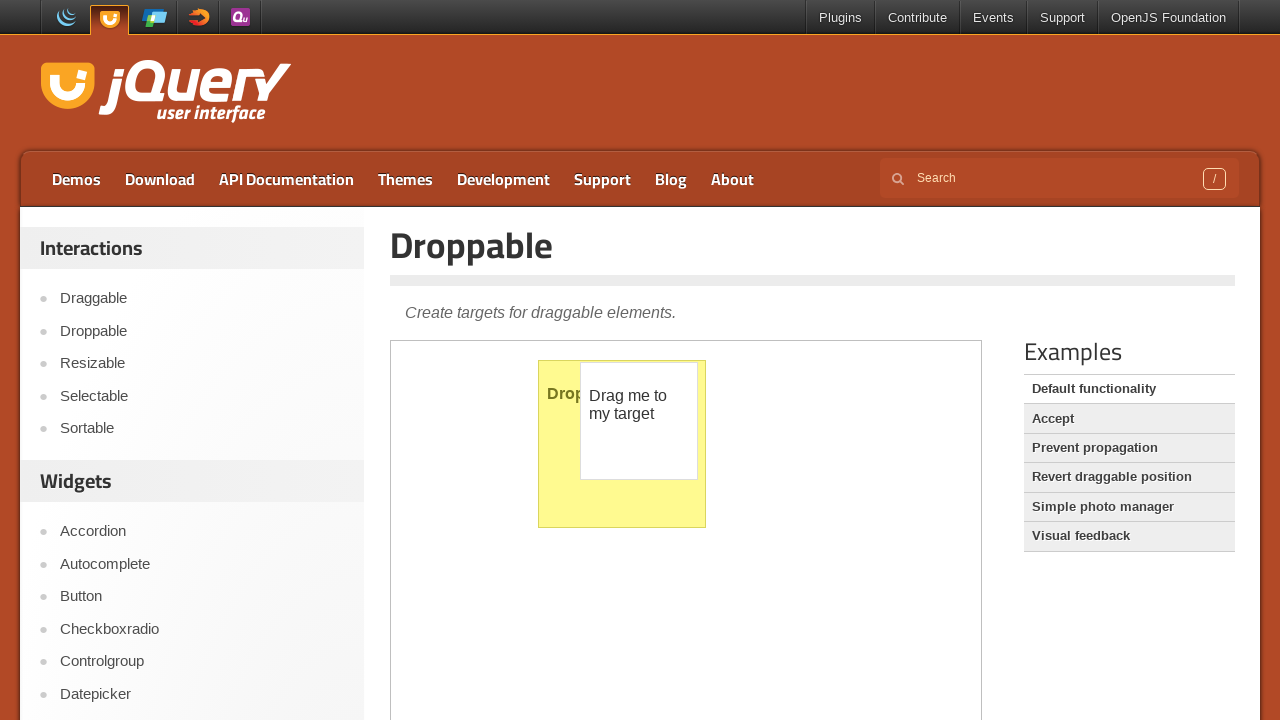

Pressed mouse button down on draggable element at (639, 421)
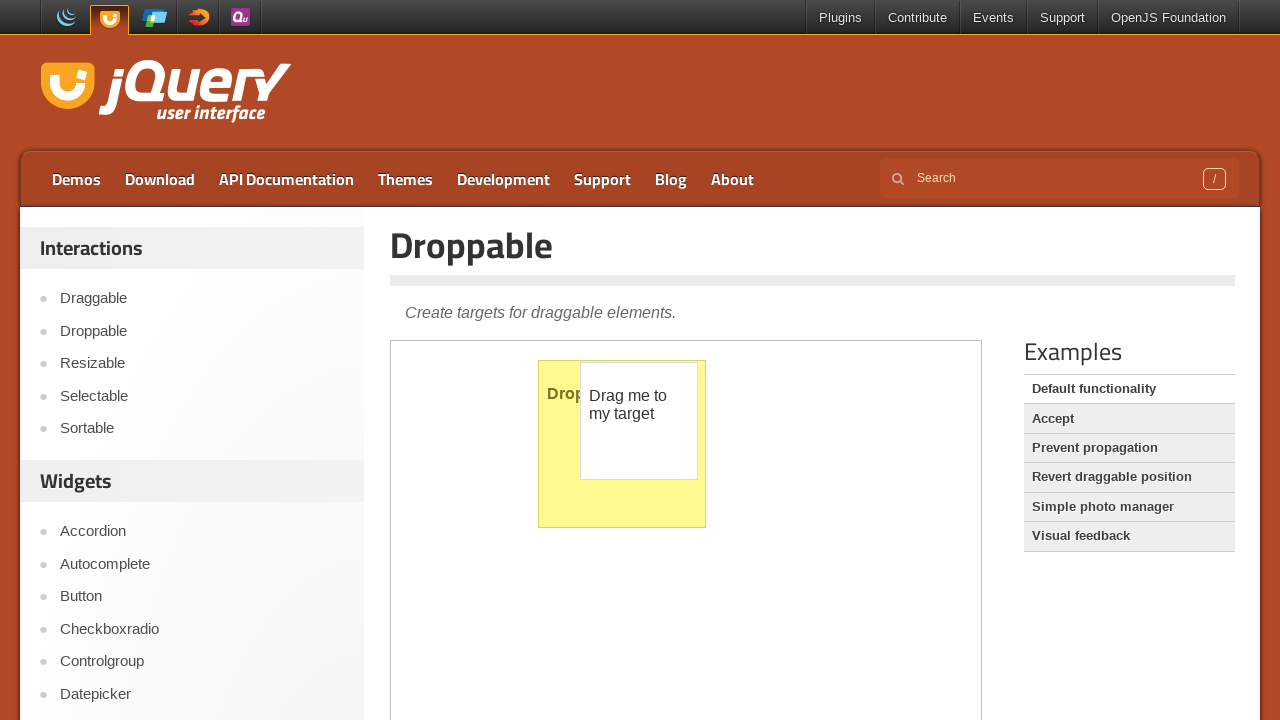

Moved mouse to offset position (100, 60) in 10 steps at (100, 60)
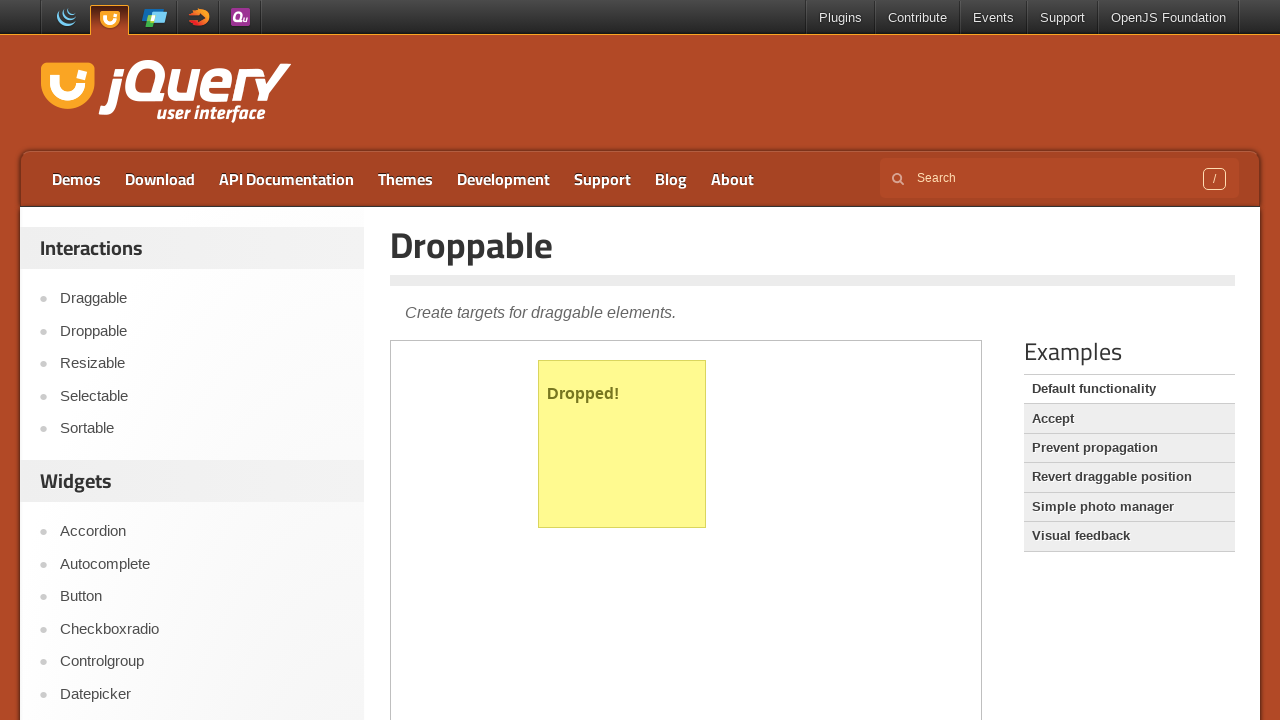

Released mouse button to complete second drag operation at (100, 60)
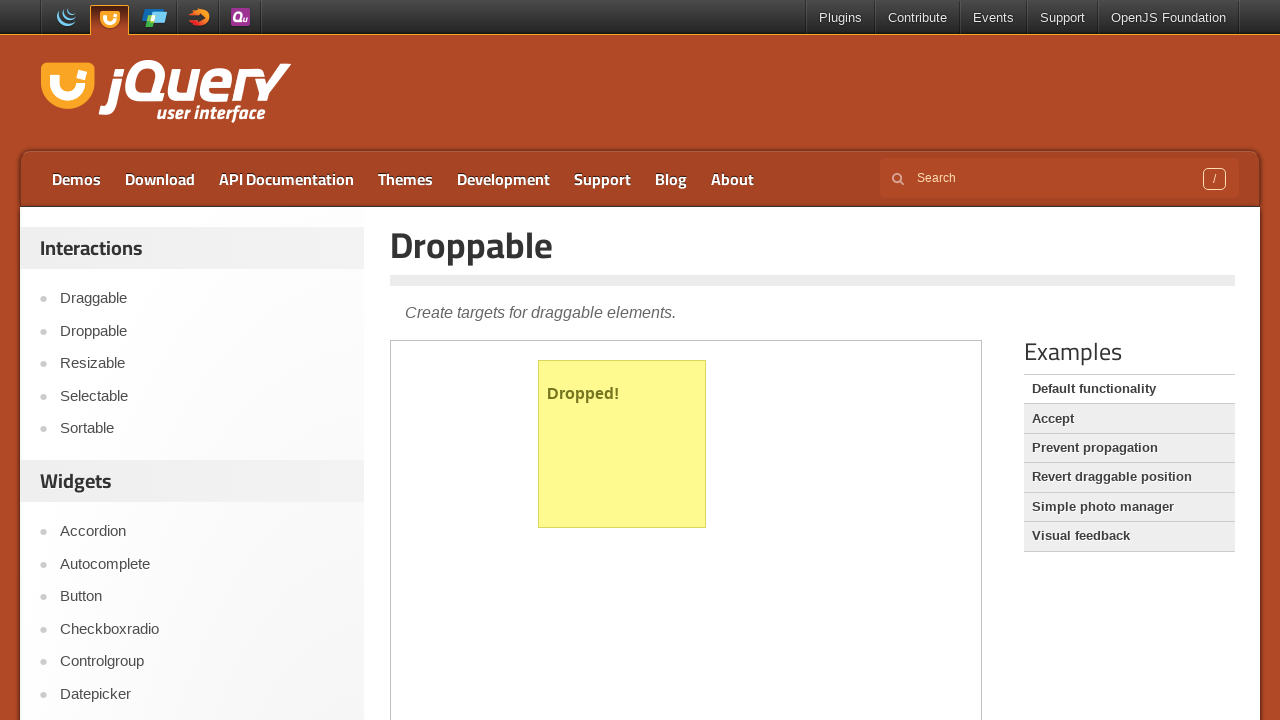

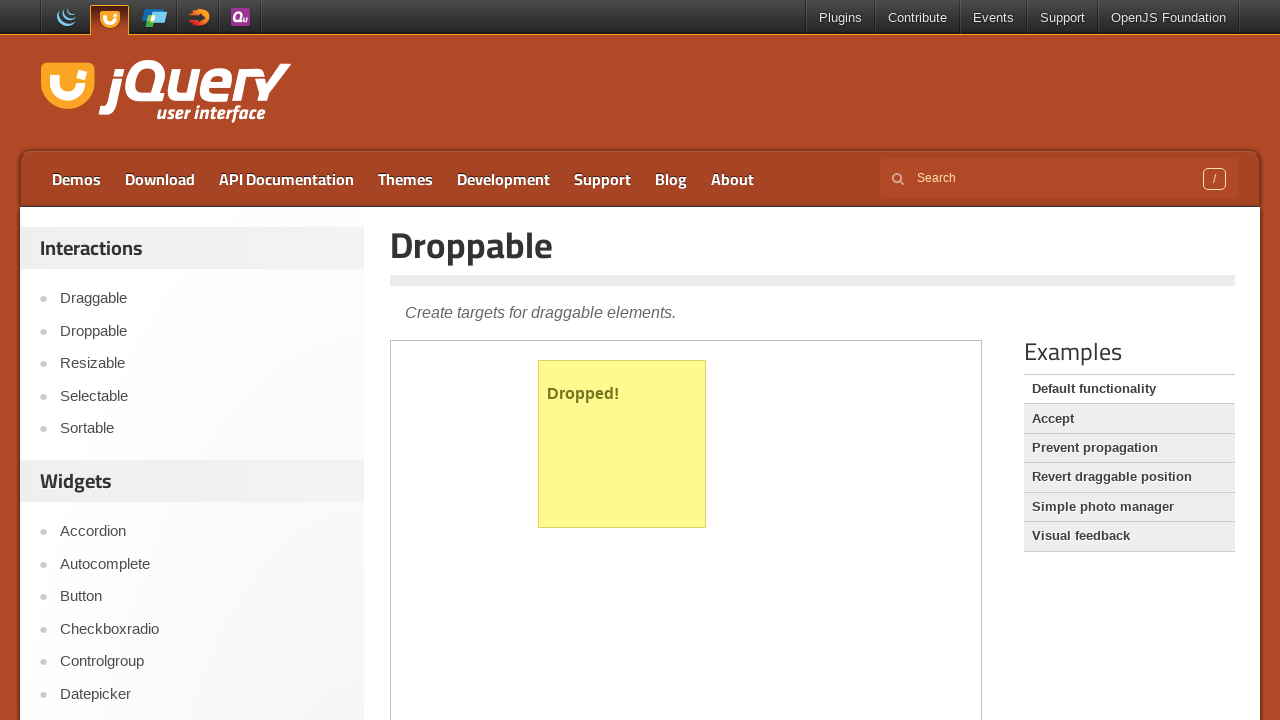